Tests progress bar functionality by starting it and waiting for it to reach 100% completion.

Starting URL: https://demoqa.com/progress-bar

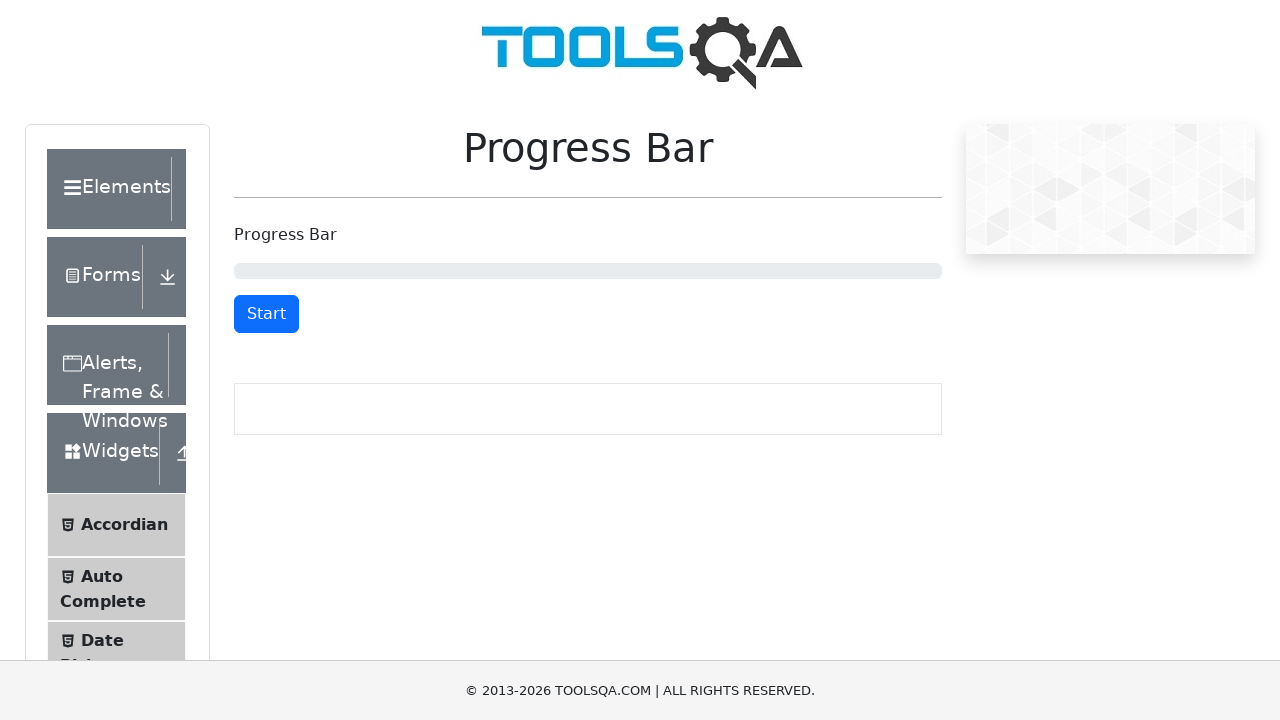

Clicked start/stop button to initiate progress bar at (266, 314) on #startStopButton
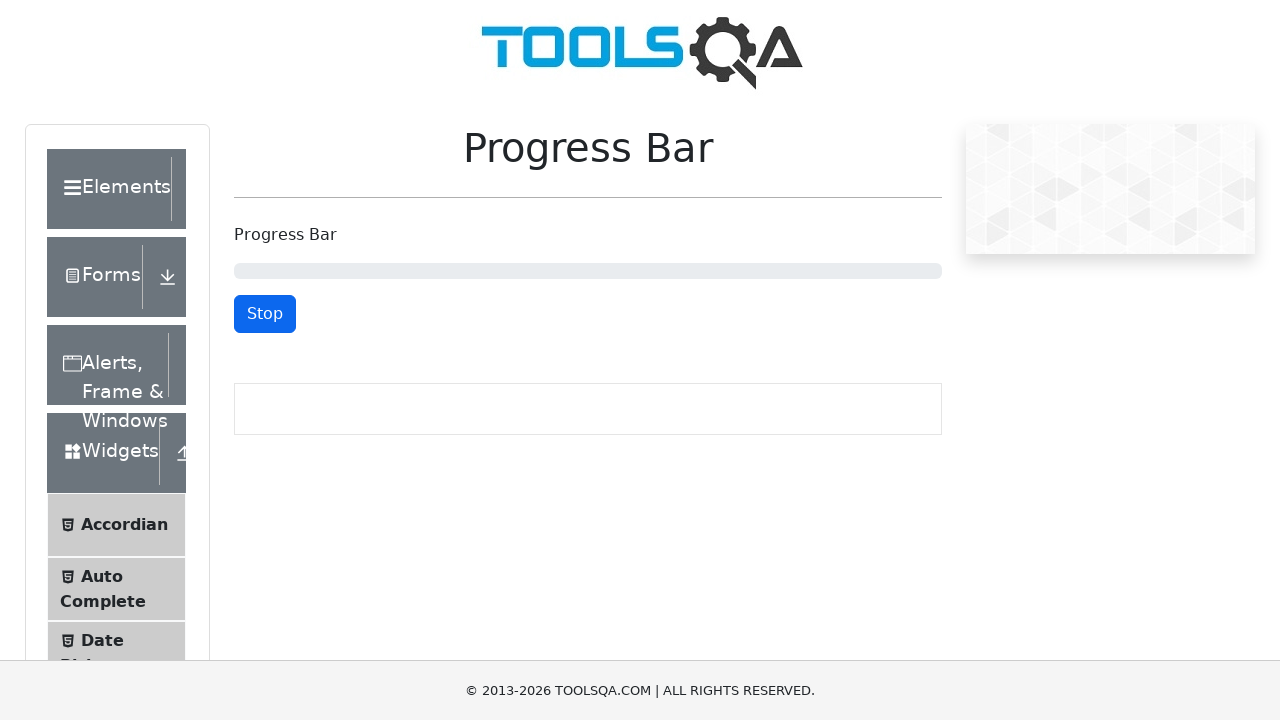

Progress bar reached 100% completion
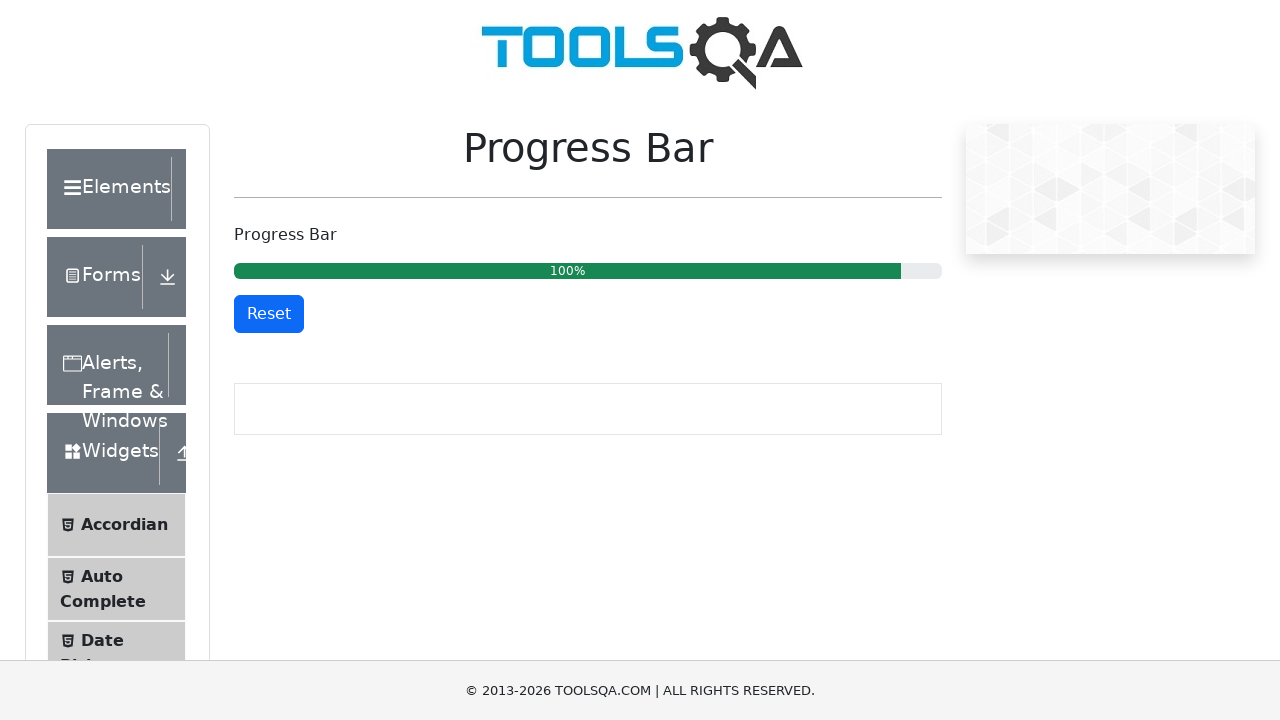

Retrieved progress bar text content
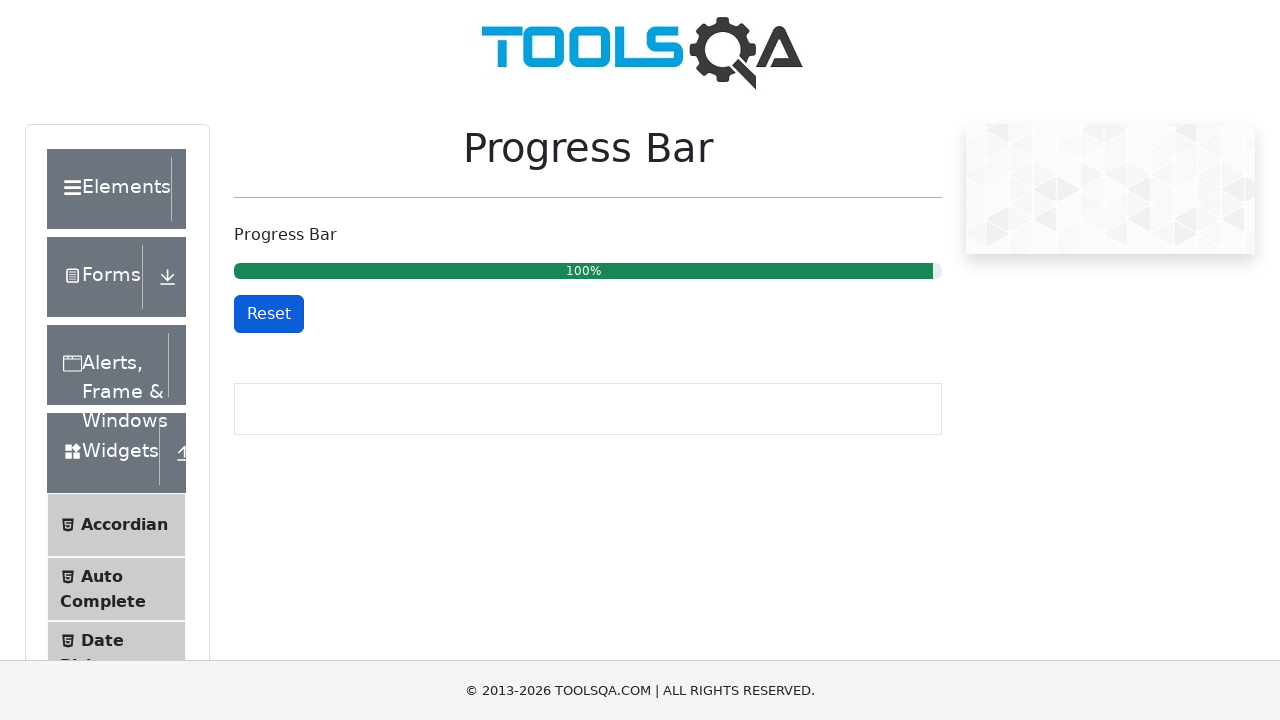

Verified that progress bar text contains '100%'
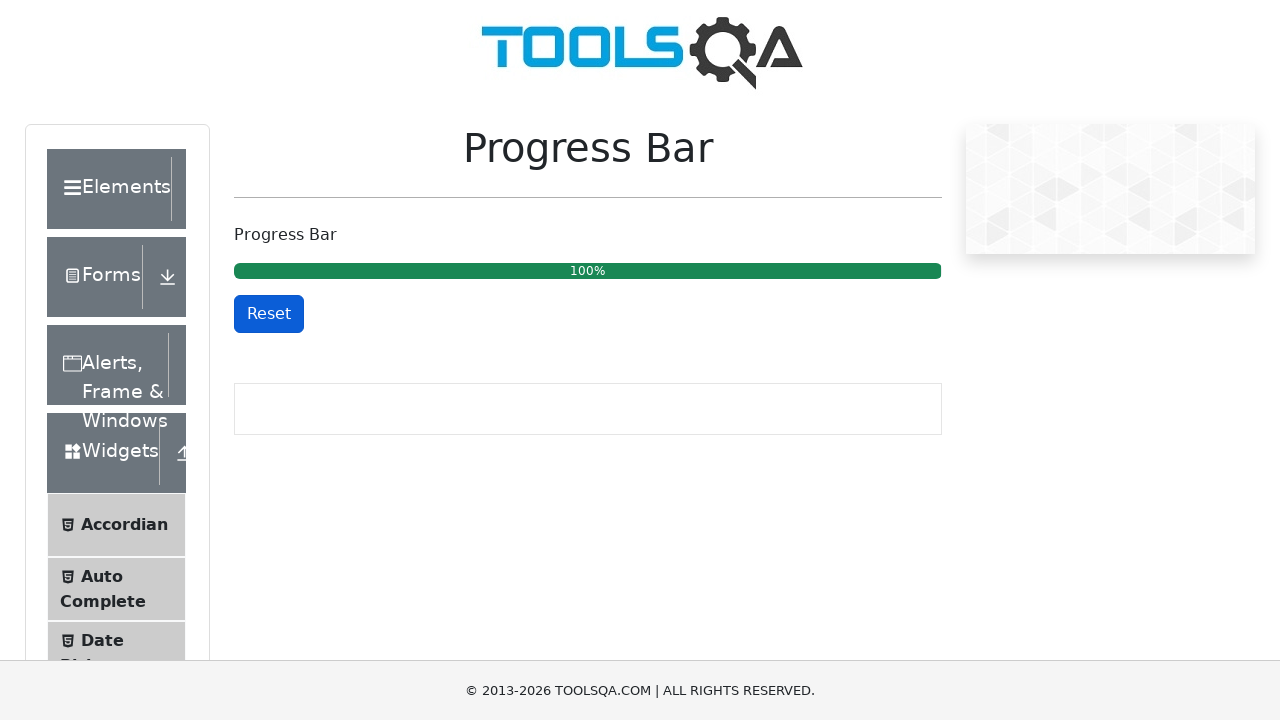

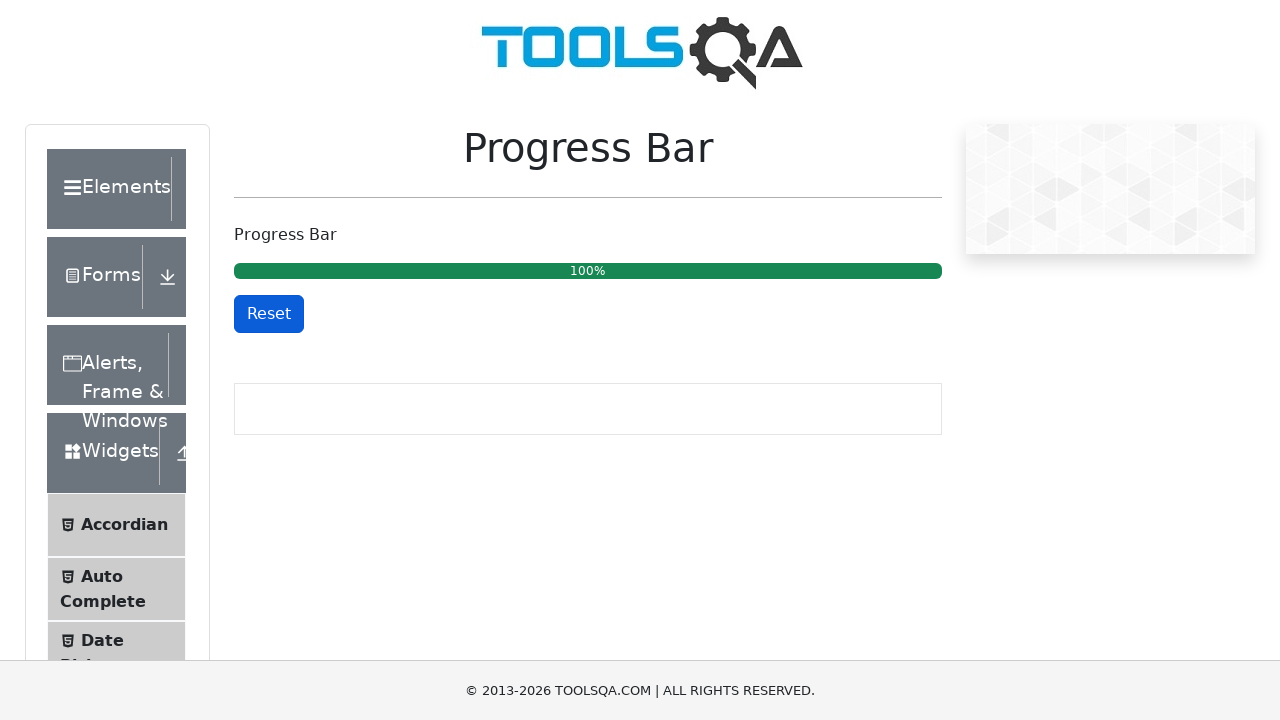